Navigates to the RIA Novosti news website and verifies that news article titles are displayed on the page.

Starting URL: https://ria.ru/

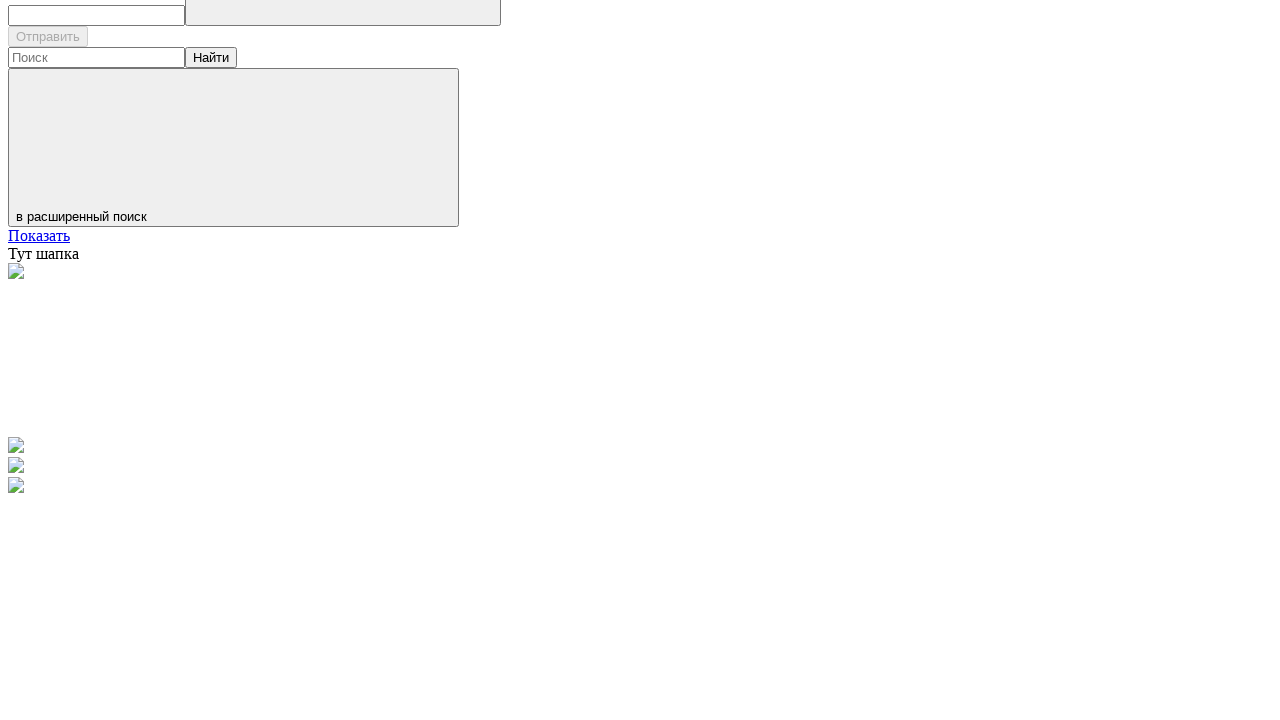

Navigated to RIA Novosti news website
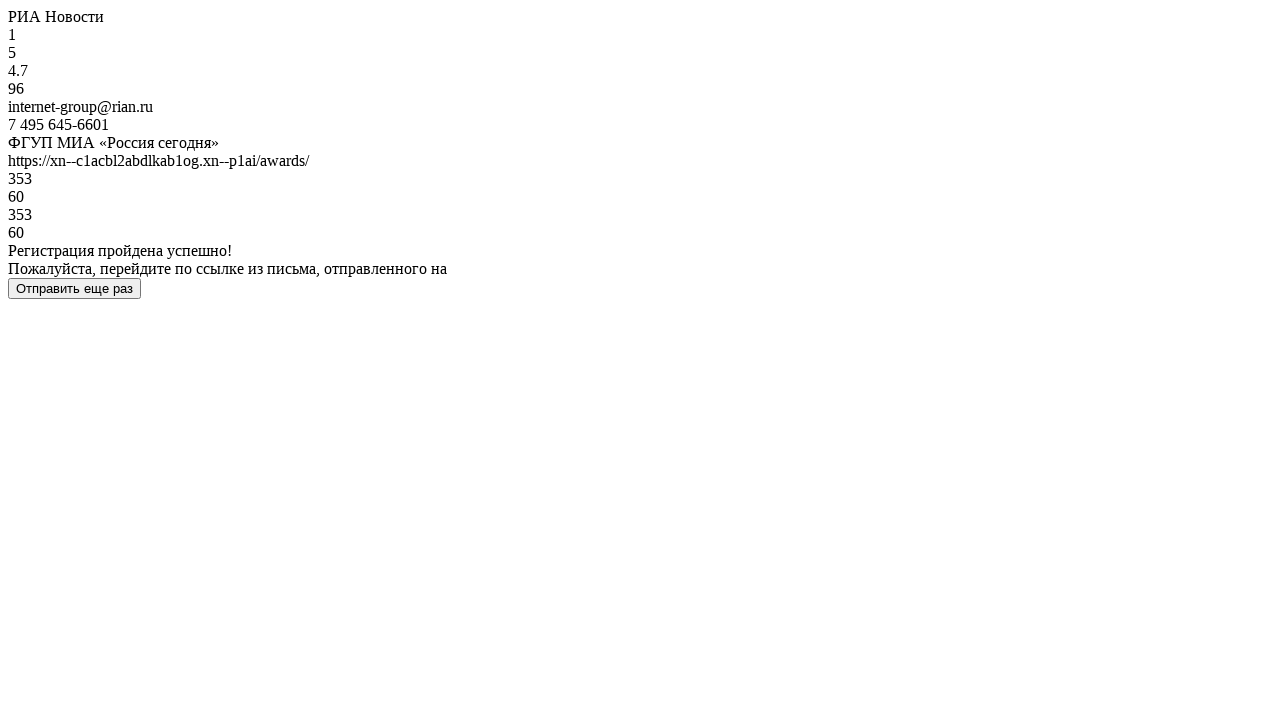

News article titles loaded on the page
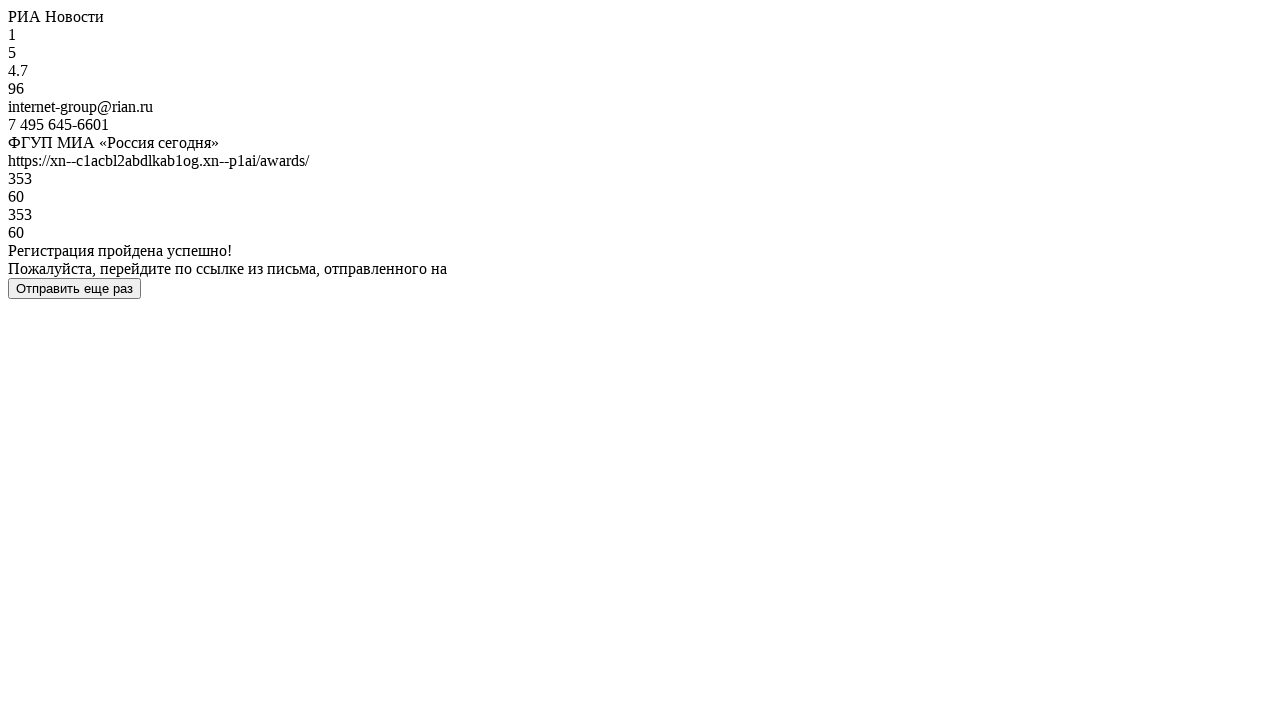

Verified 29 news article titles are displayed on the page
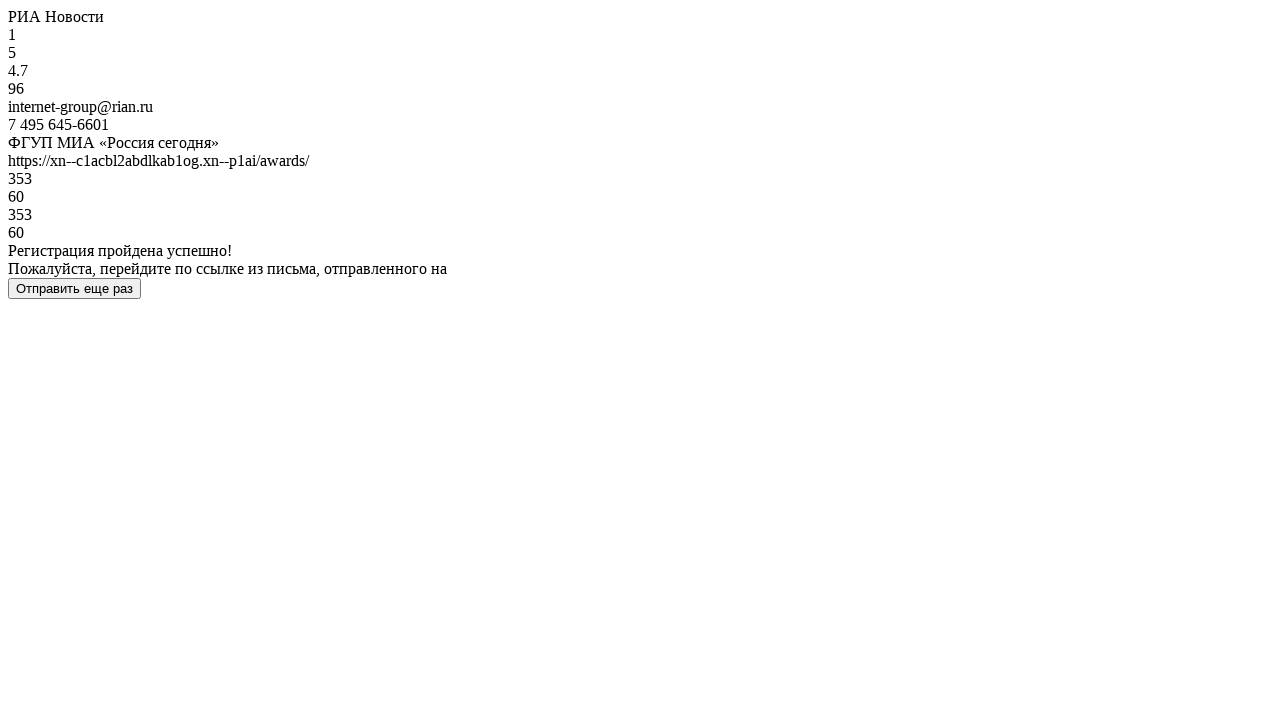

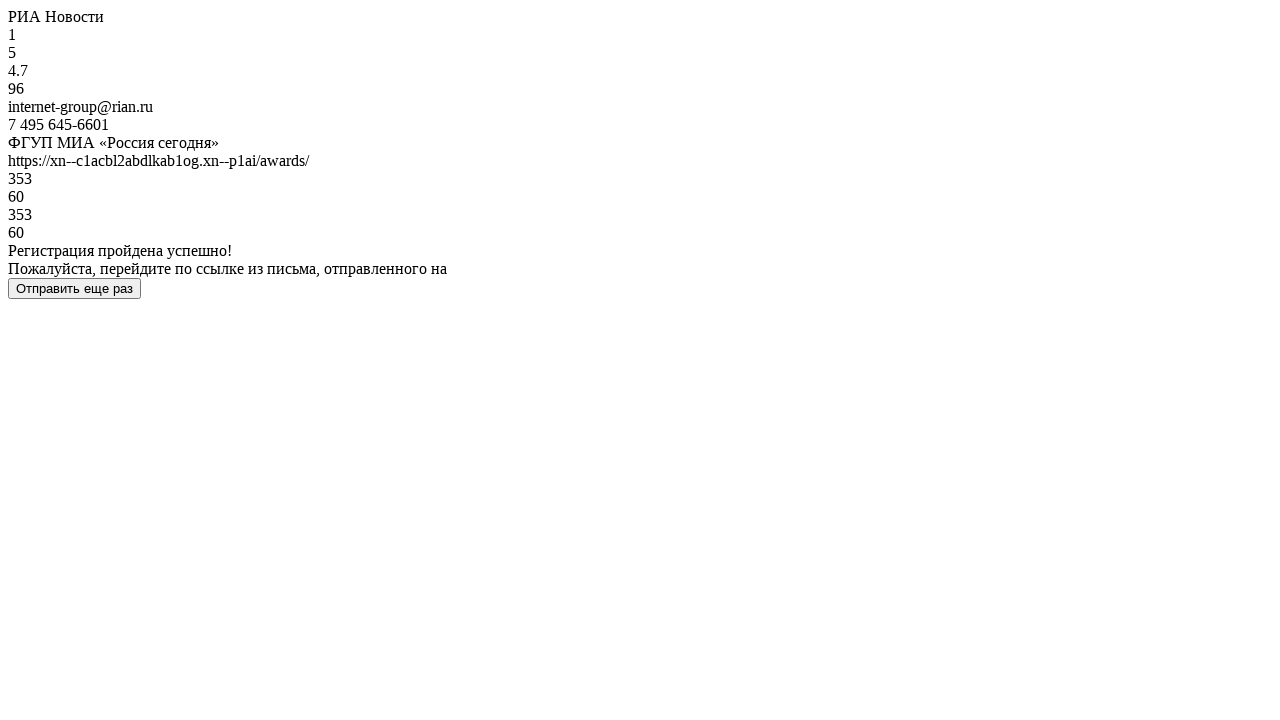